Verifies that the online payment block title displays "Онлайн пополнение без комиссии" on the MTS Belarus homepage

Starting URL: https://www.mts.by/

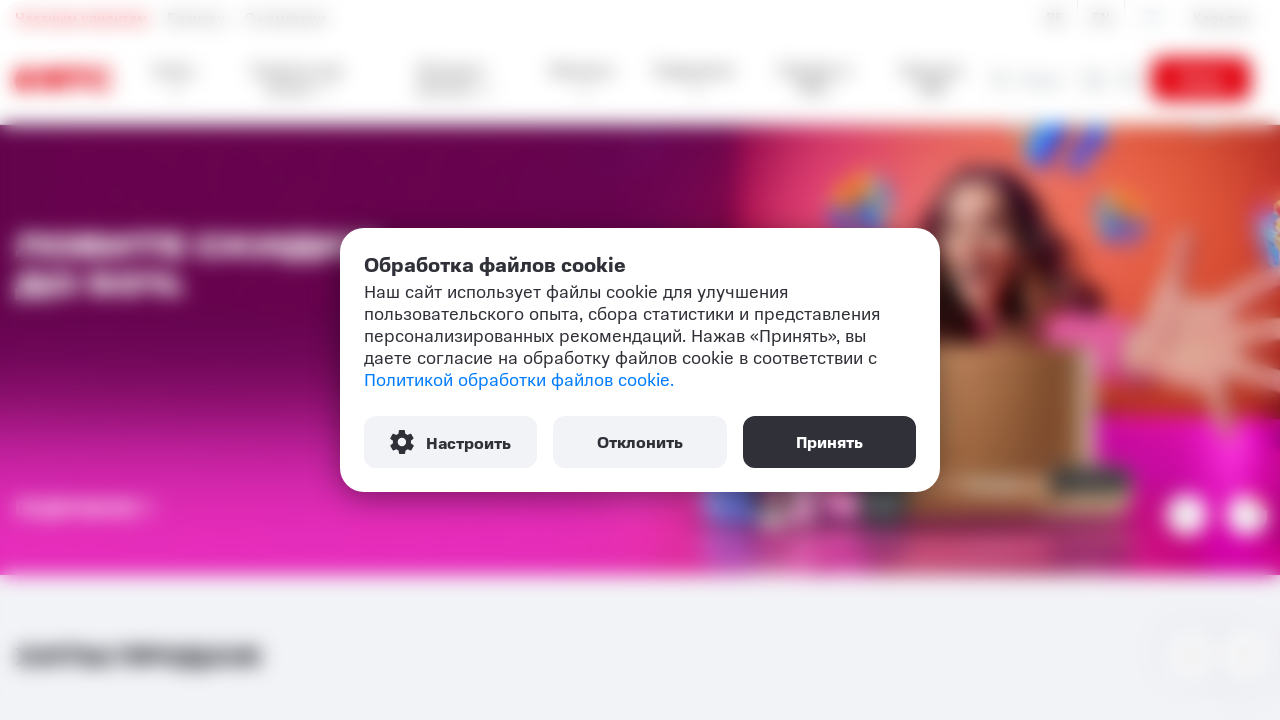

Waited for online payment block title to become visible
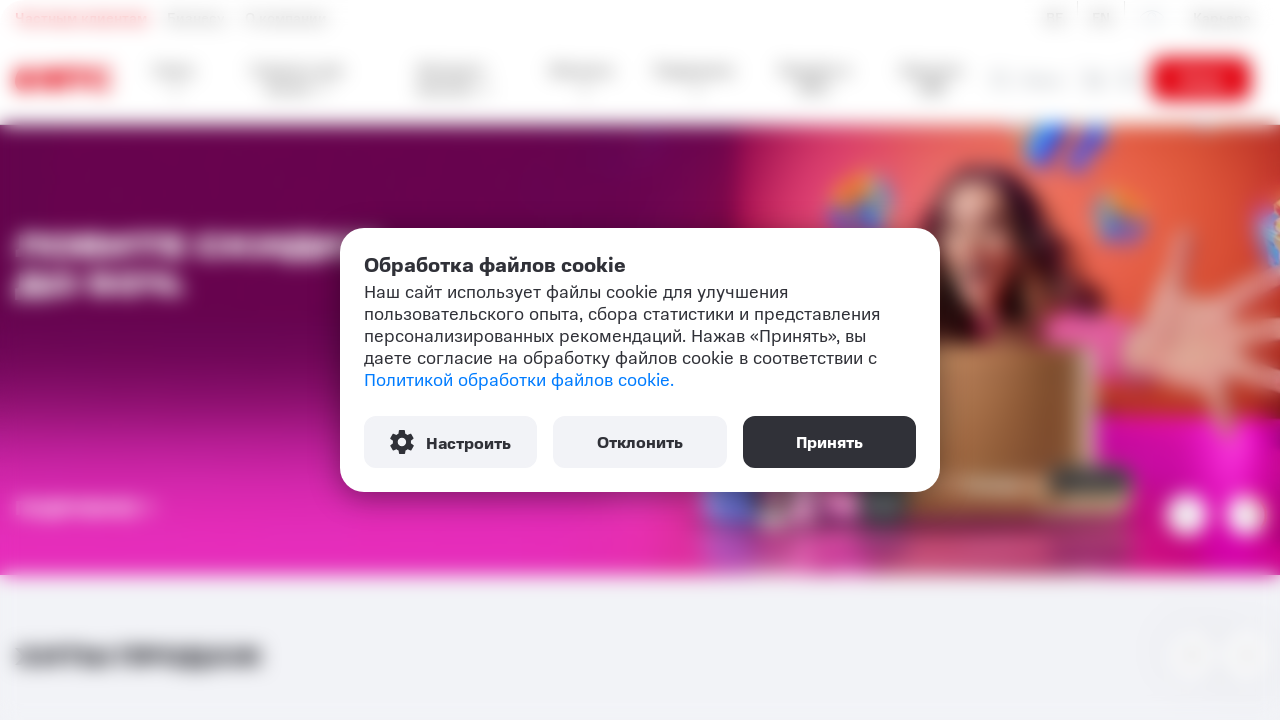

Retrieved and normalized text from payment block title
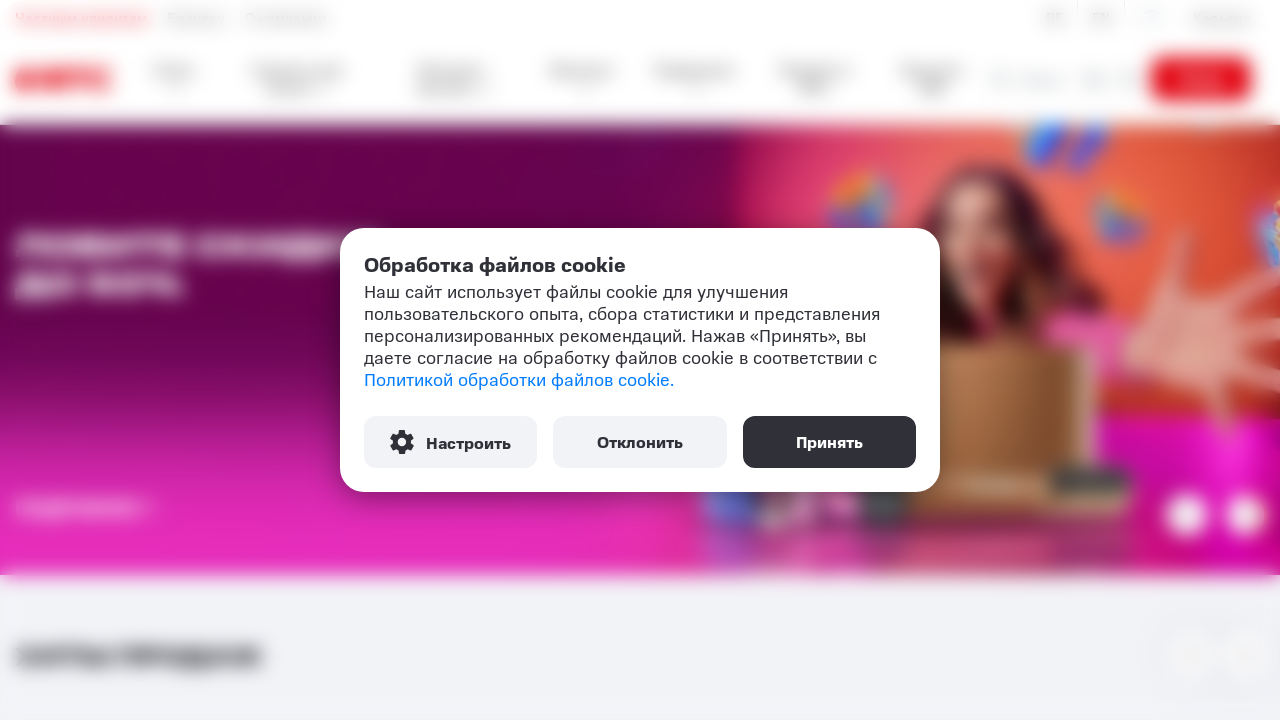

Verified that payment block title contains 'Онлайн пополнение без комиссии'
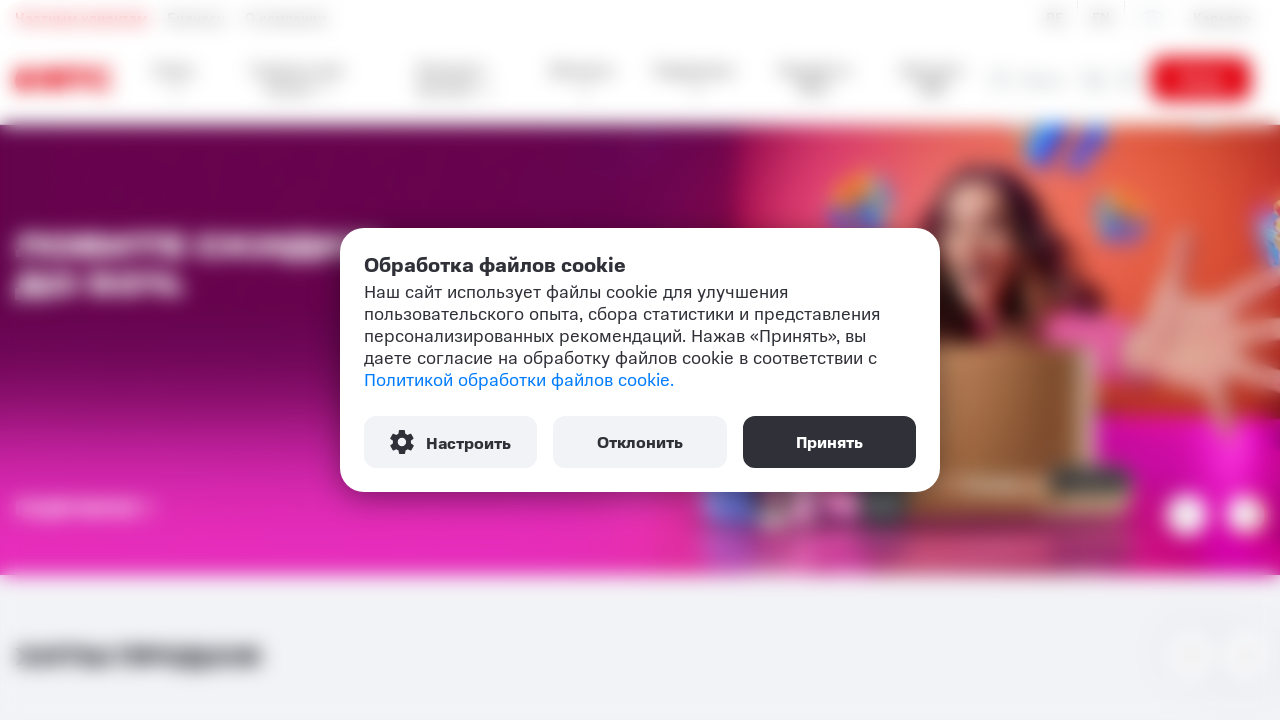

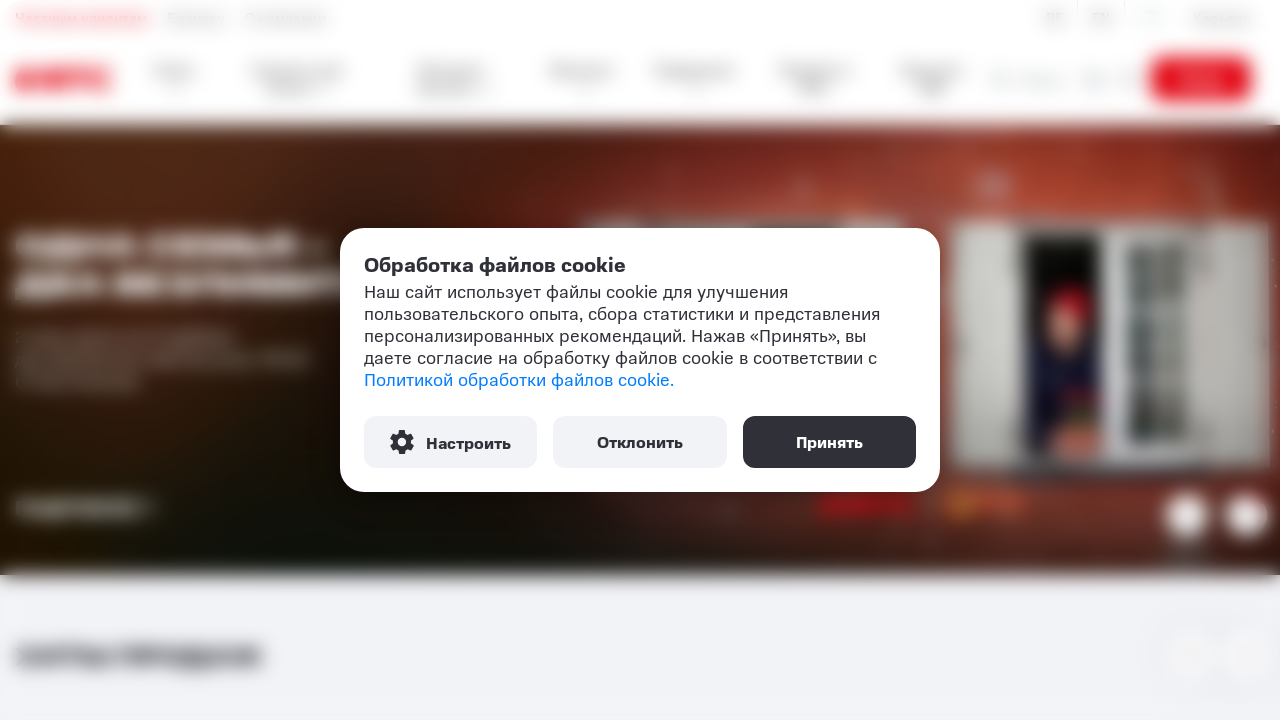